Fills out a parking permit form on a Swiss parking portal by selecting canton, entering license plate number, selecting duration, entering email, checking a checkbox, and submitting the form.

Starting URL: https://portal.parkon.ch/t48irj

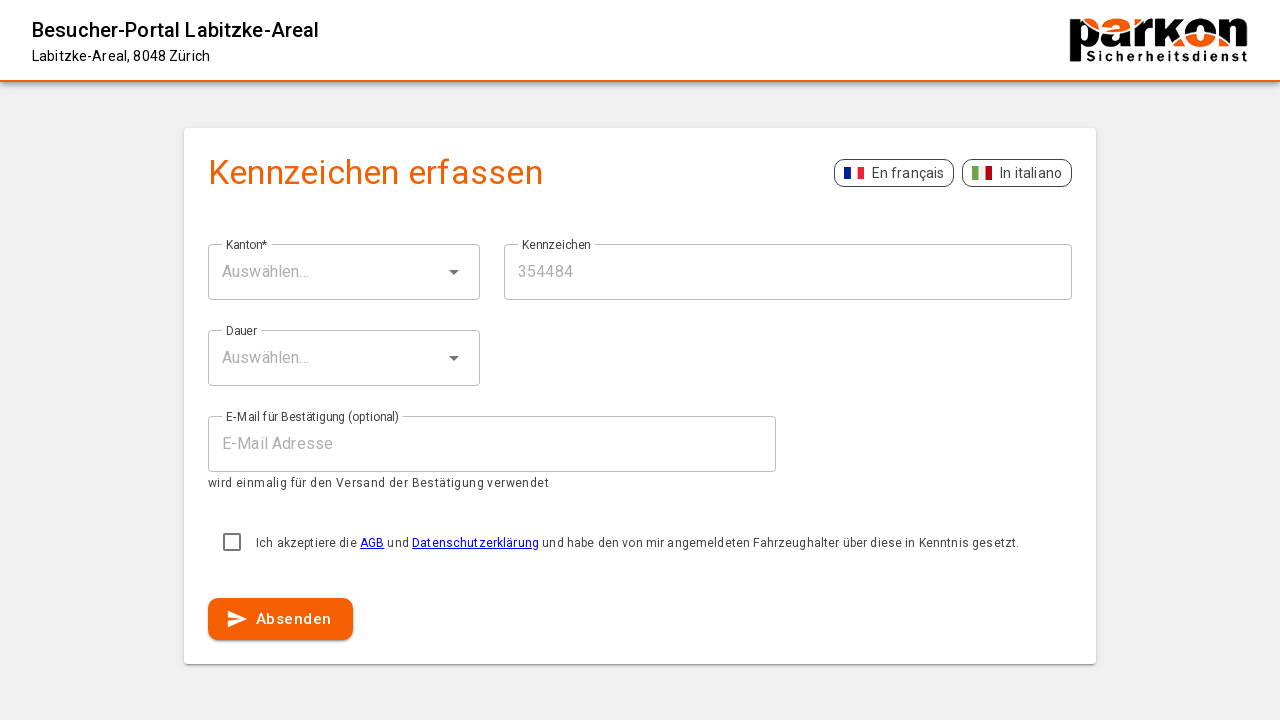

Waited for page to reach networkidle state
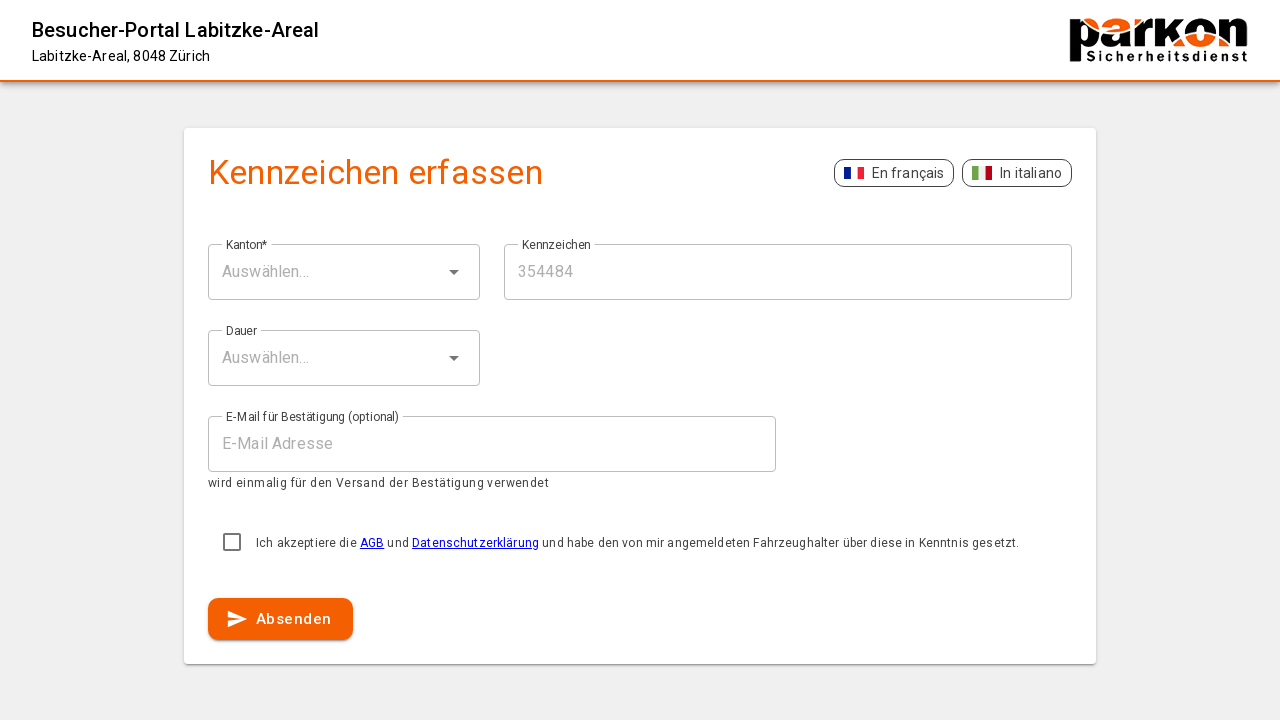

Waited 2 seconds for page to fully render
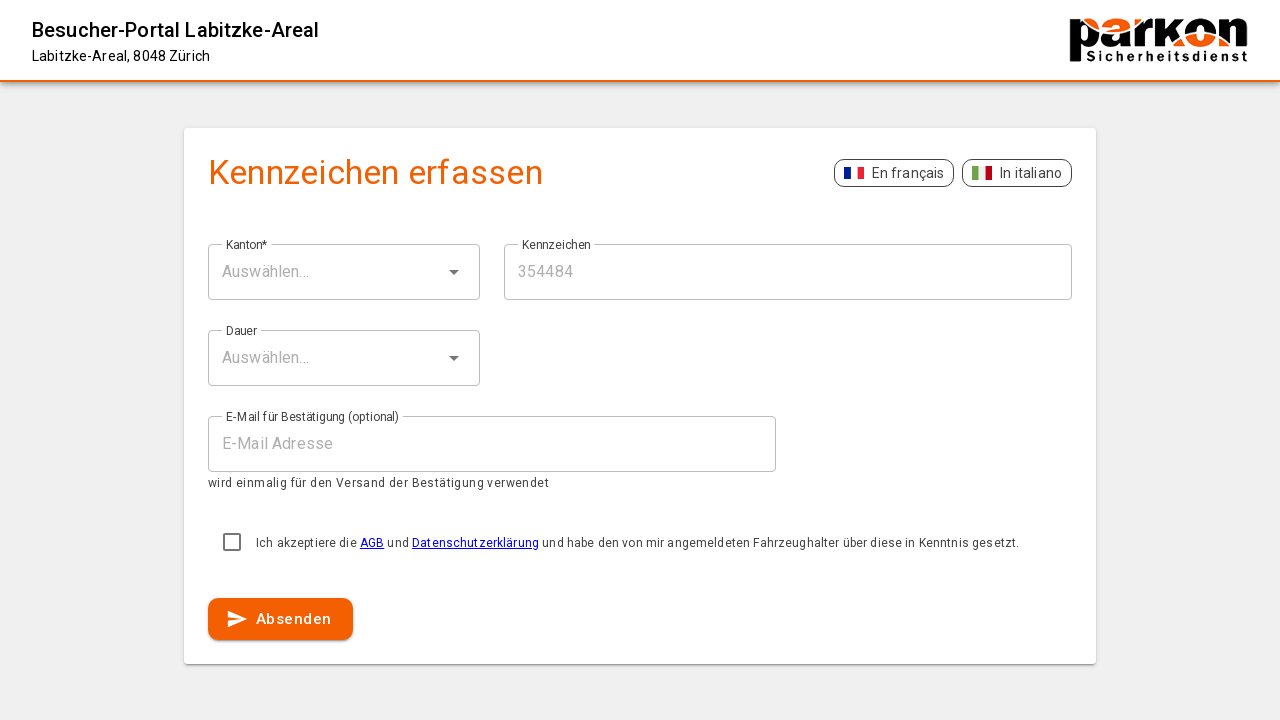

Located MudBlazor select inputs on the form
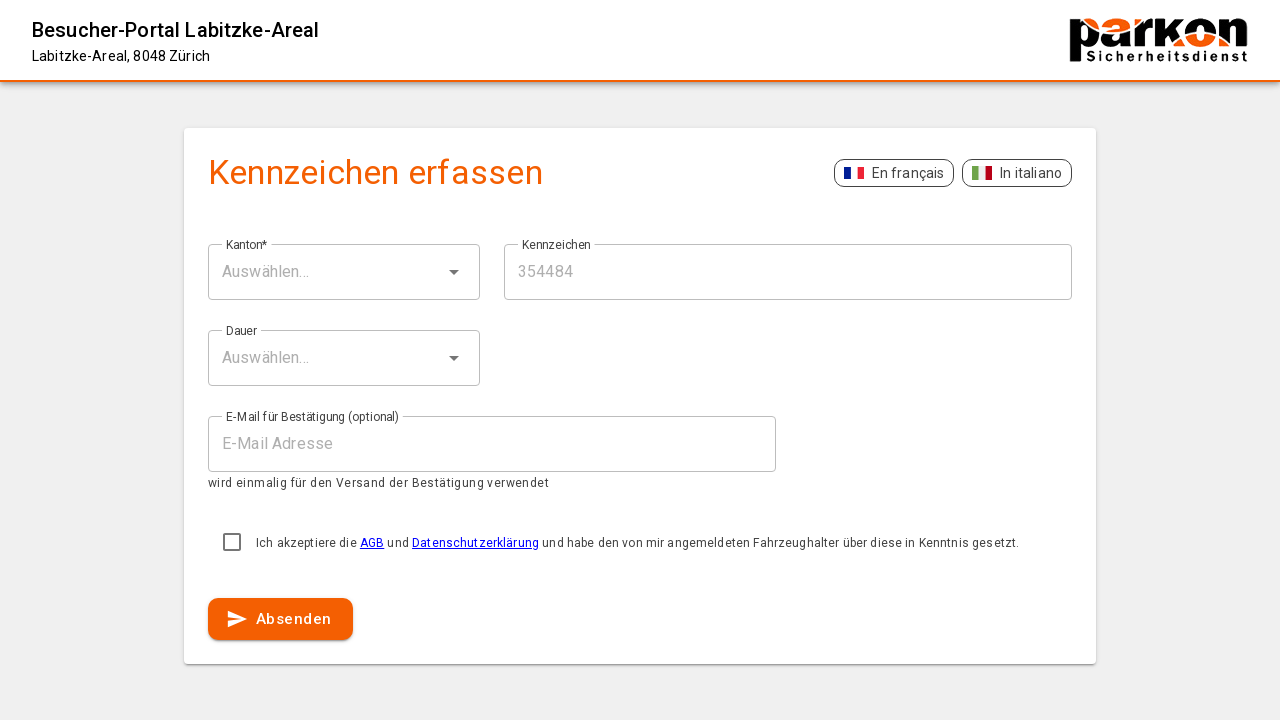

Located MudBlazor text input fields on the form
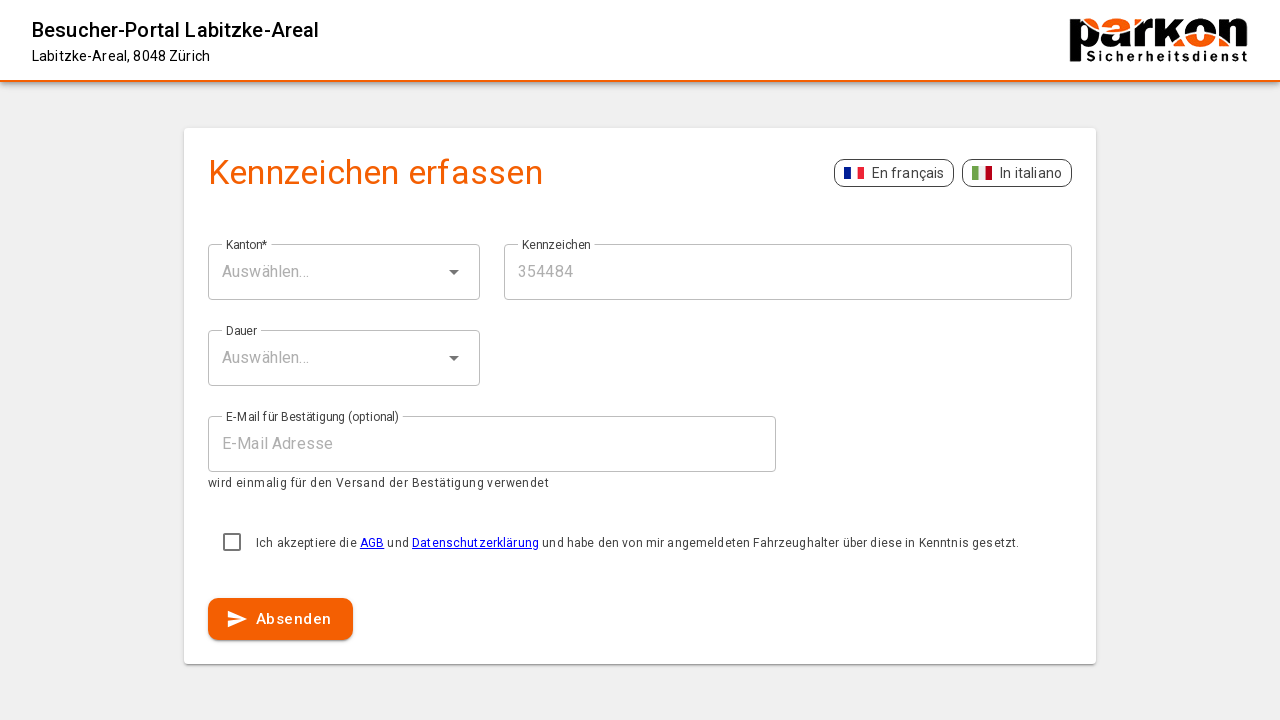

Clicked Kanton (canton) dropdown to open it at (325, 272) on input.mud-select-input >> nth=0
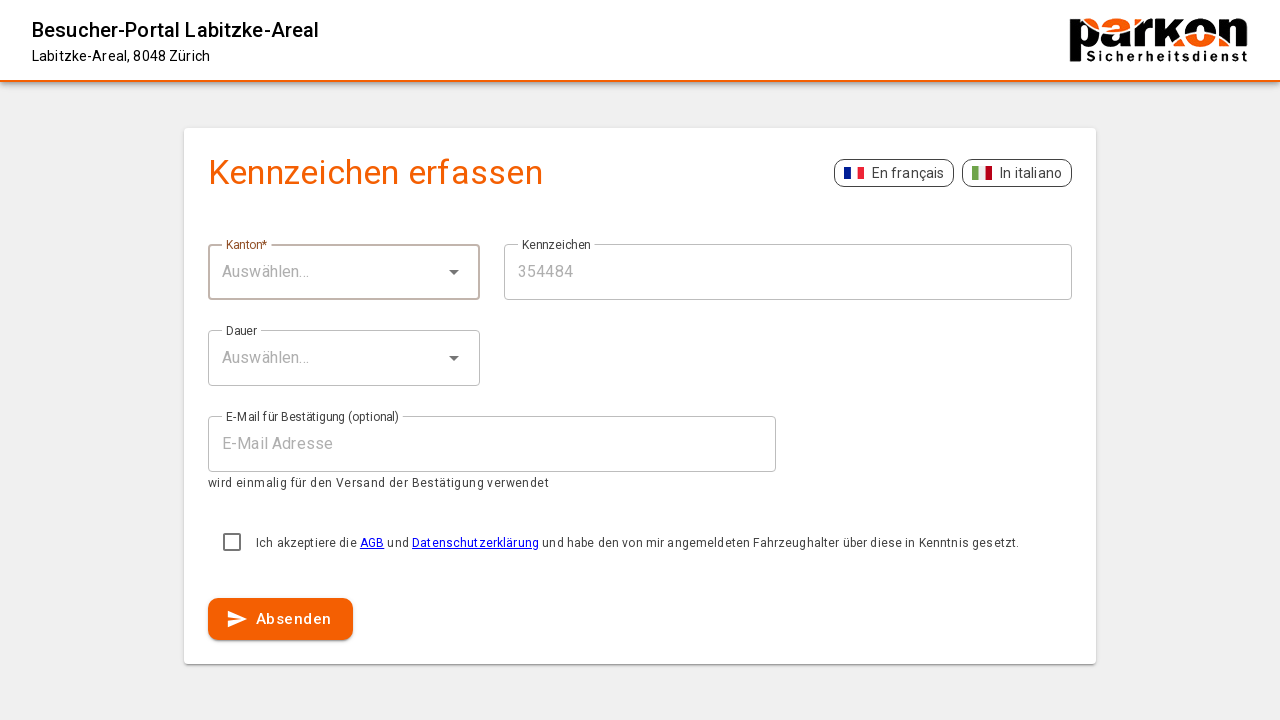

Waited for dropdown to open
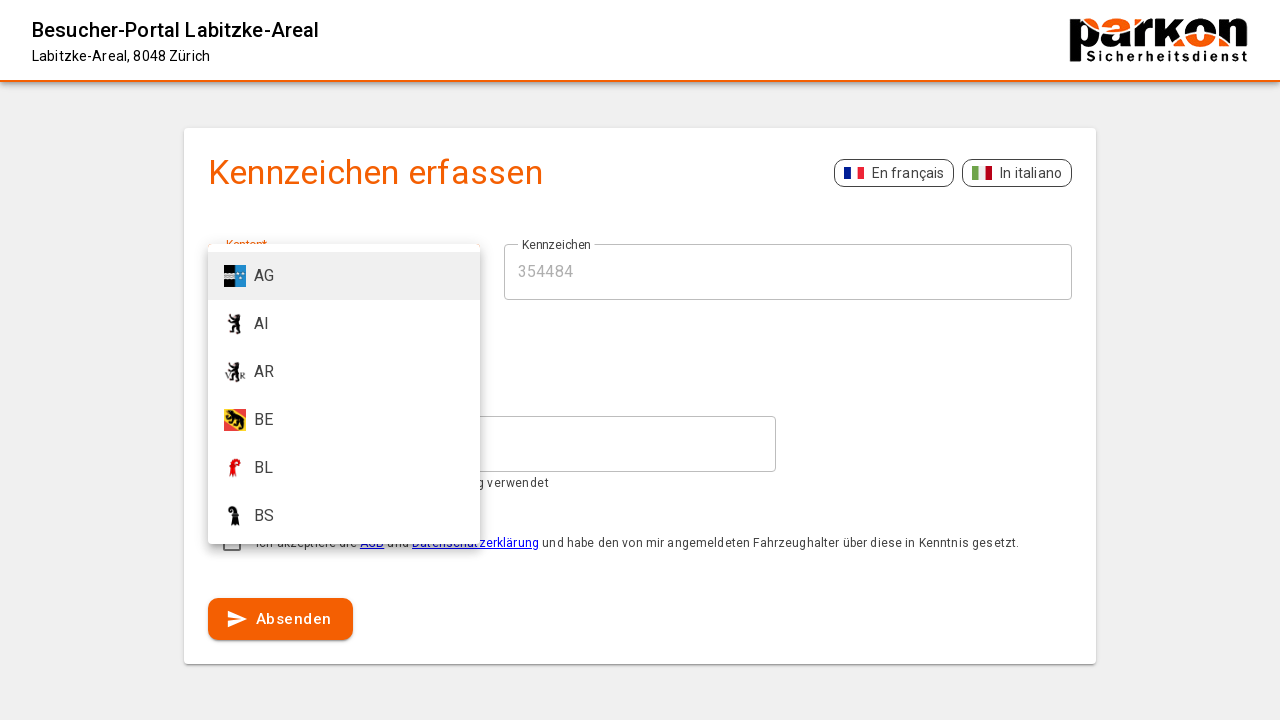

Selected ZH from Kanton dropdown at (265, 464) on text=ZH
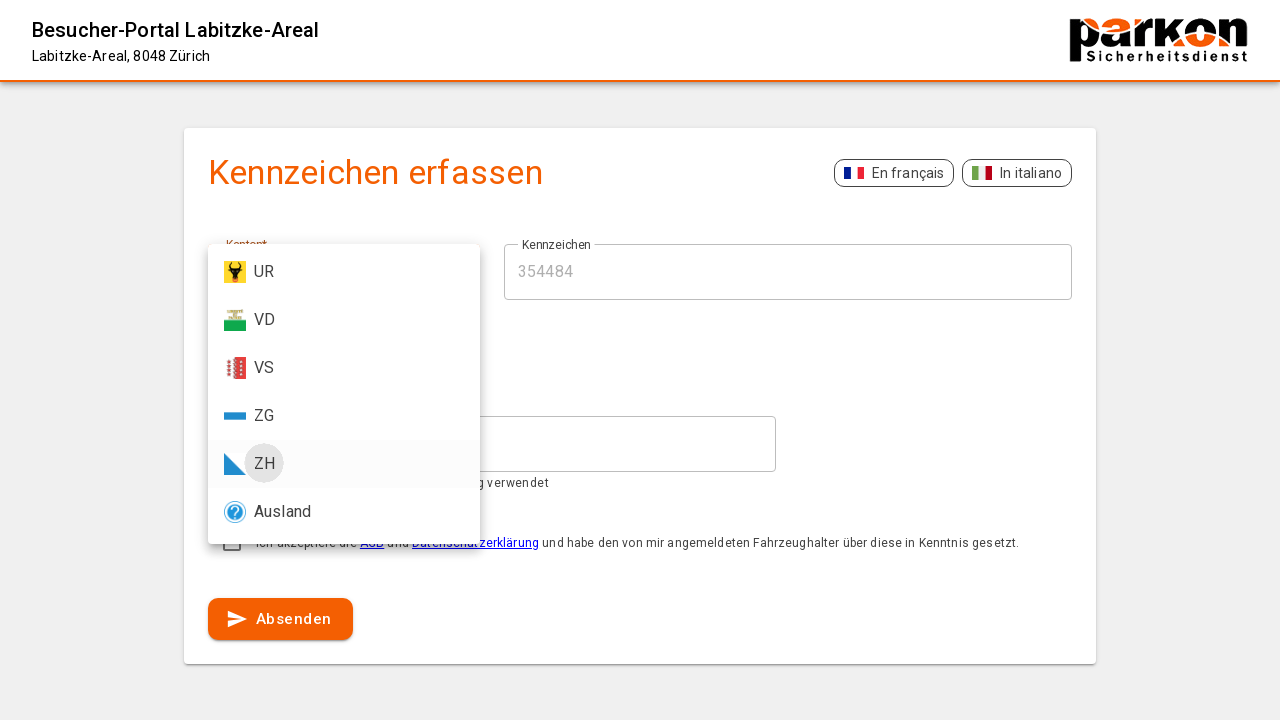

Clicked license plate input field at (788, 272) on input.mud-input-slot:not(.mud-select-input) >> nth=0
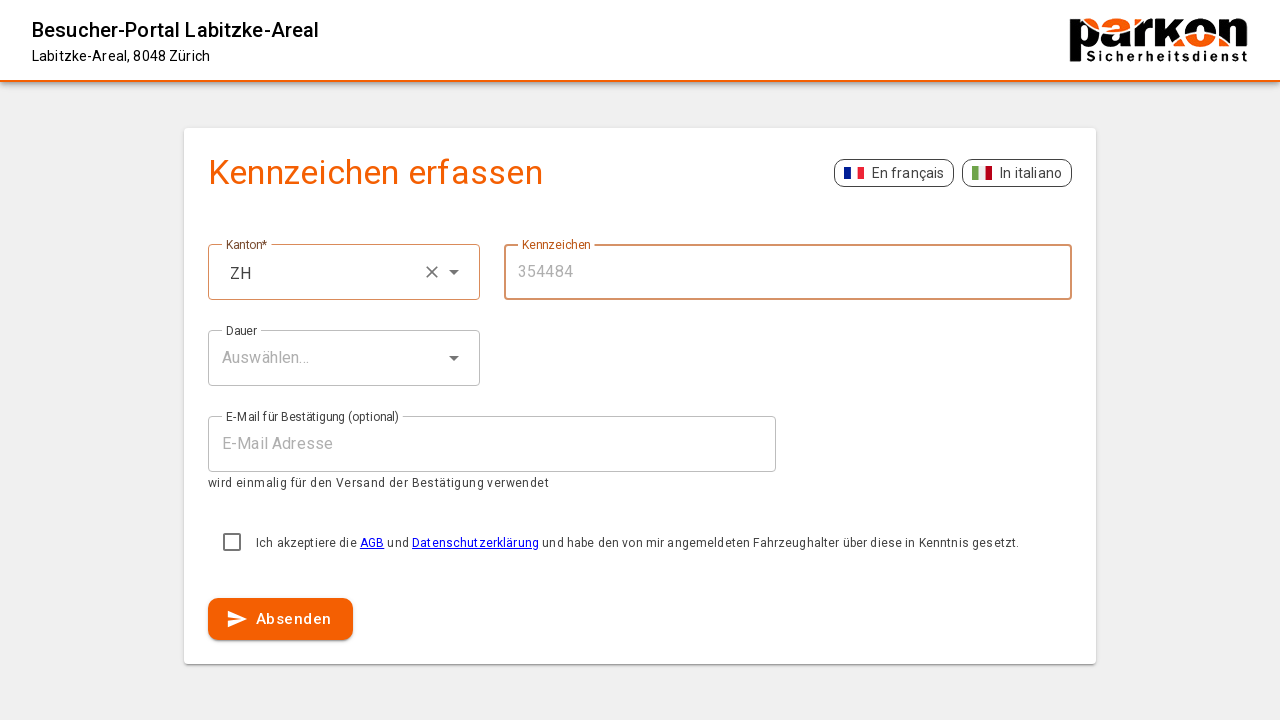

Entered license plate number '287451' on input.mud-input-slot:not(.mud-select-input) >> nth=0
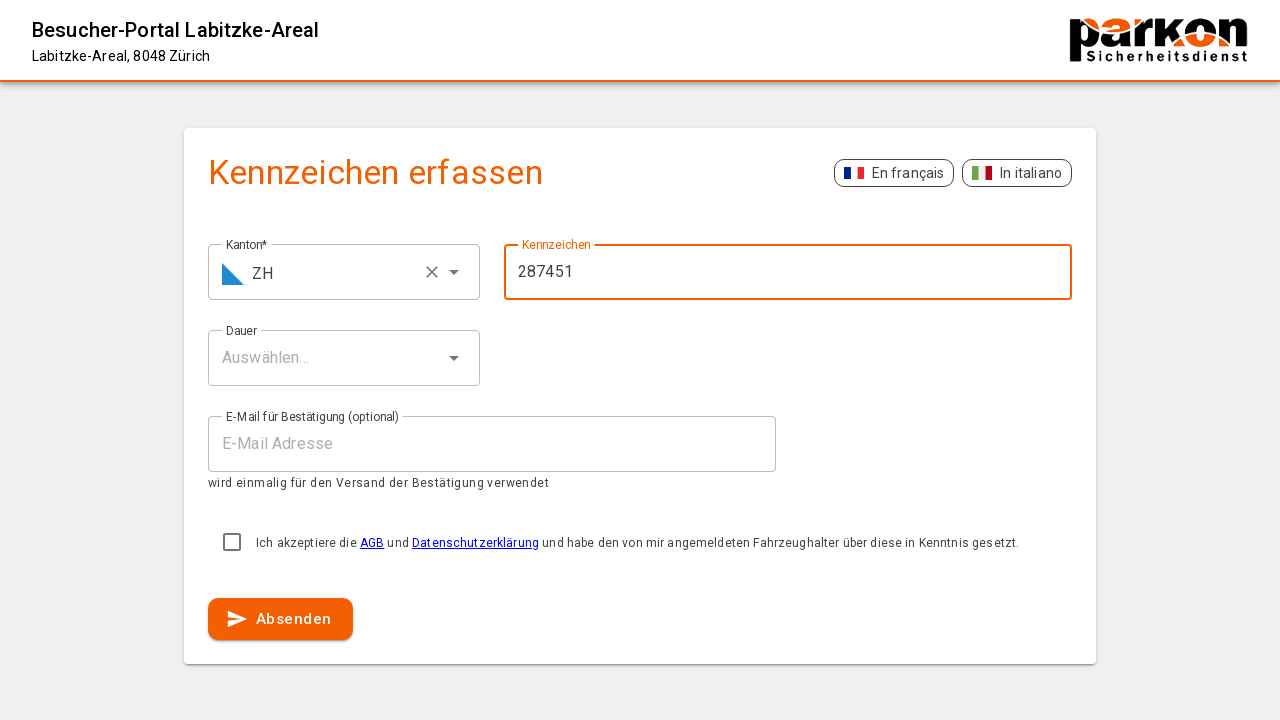

Clicked Dauer (duration) dropdown to open it at (325, 358) on input.mud-select-input >> nth=1
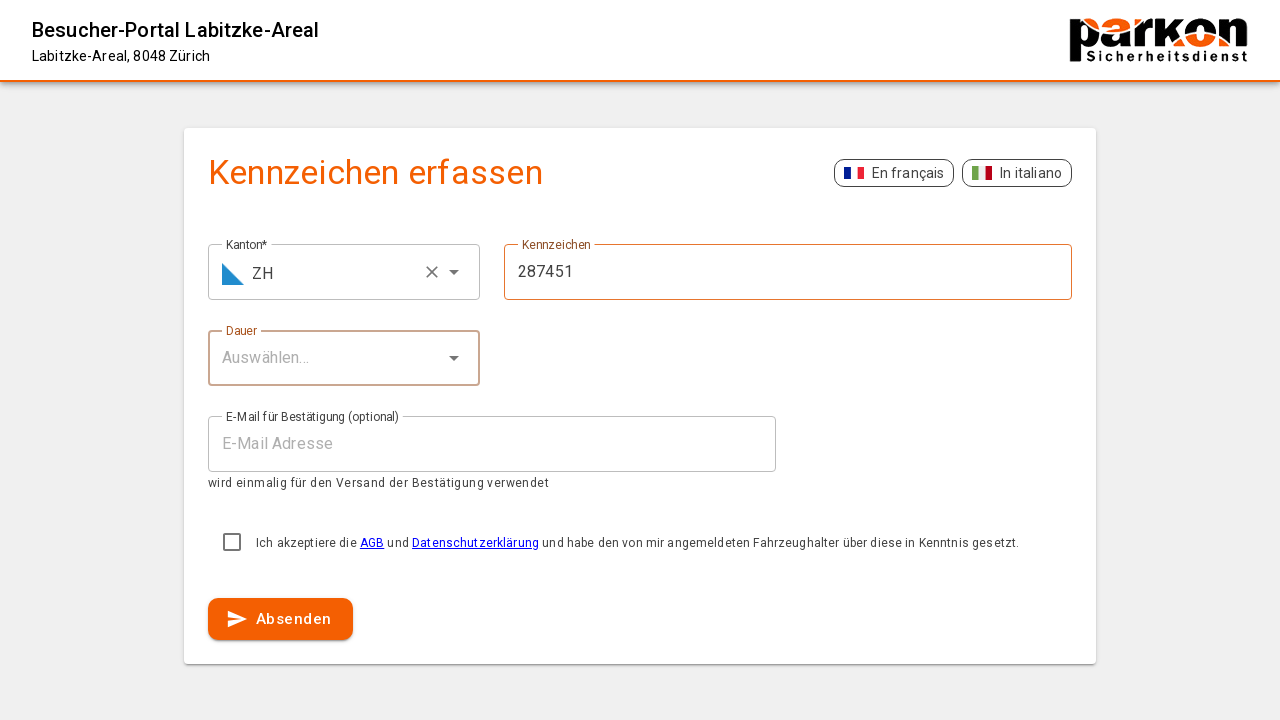

Waited for duration dropdown to open
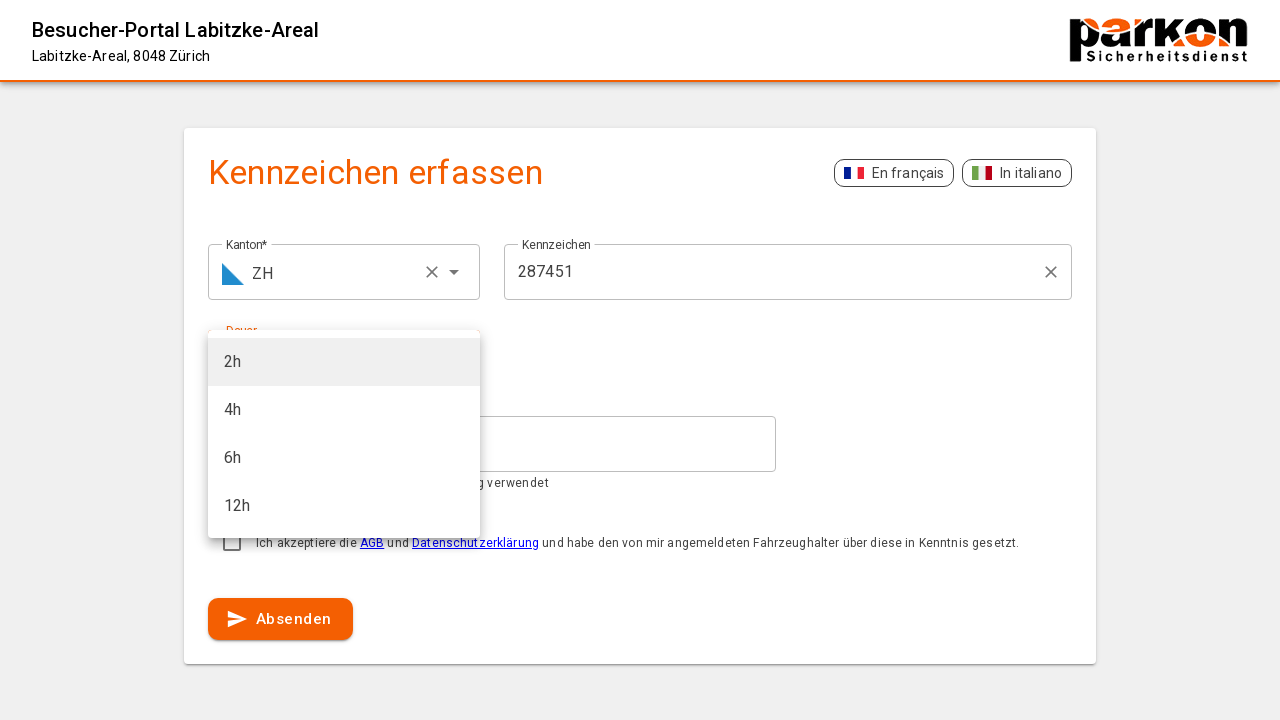

Selected 12h from Dauer dropdown at (344, 506) on text=12h
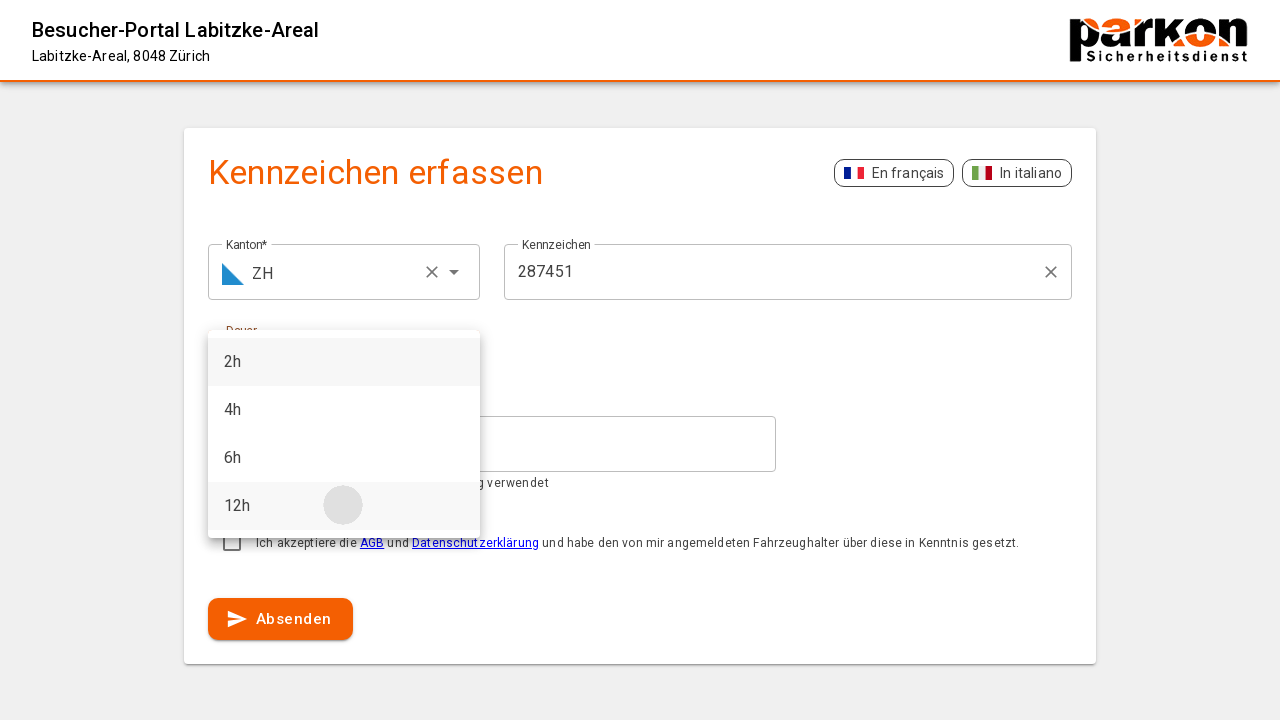

Clicked email input field at (492, 444) on input.mud-input-slot:not(.mud-select-input) >> nth=1
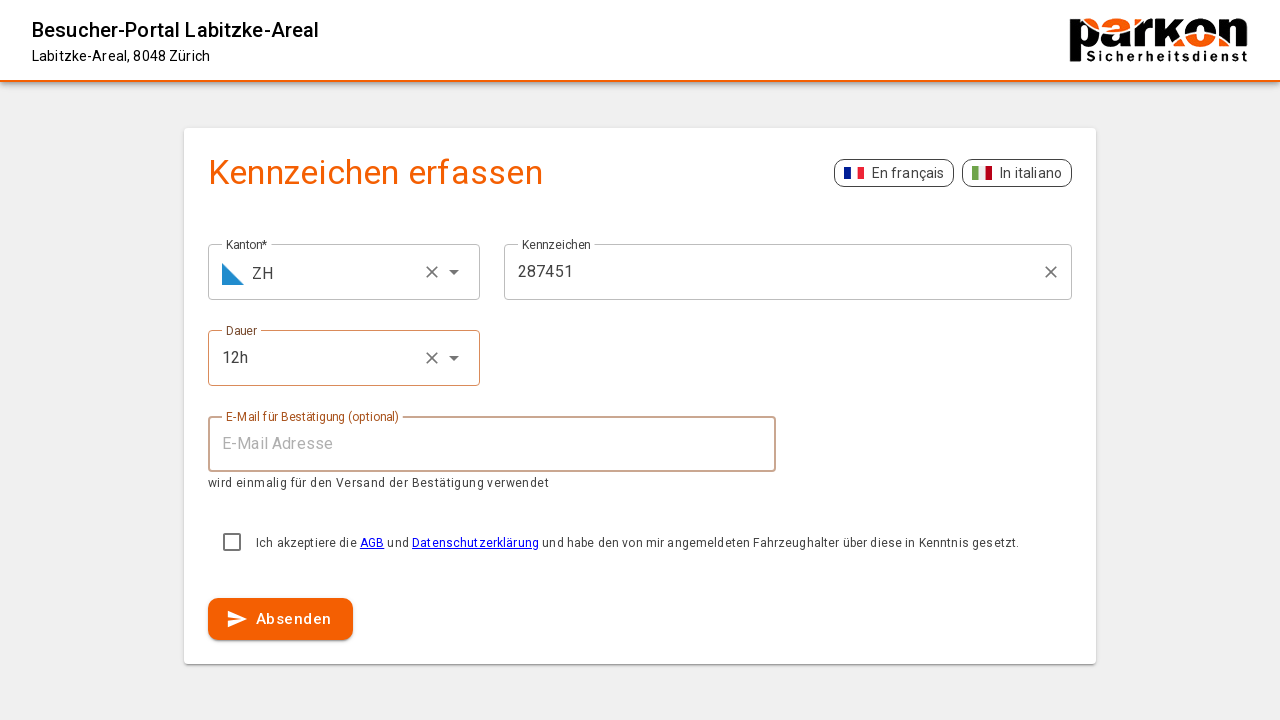

Entered email address 'parkingtest2024@example.com' on input.mud-input-slot:not(.mud-select-input) >> nth=1
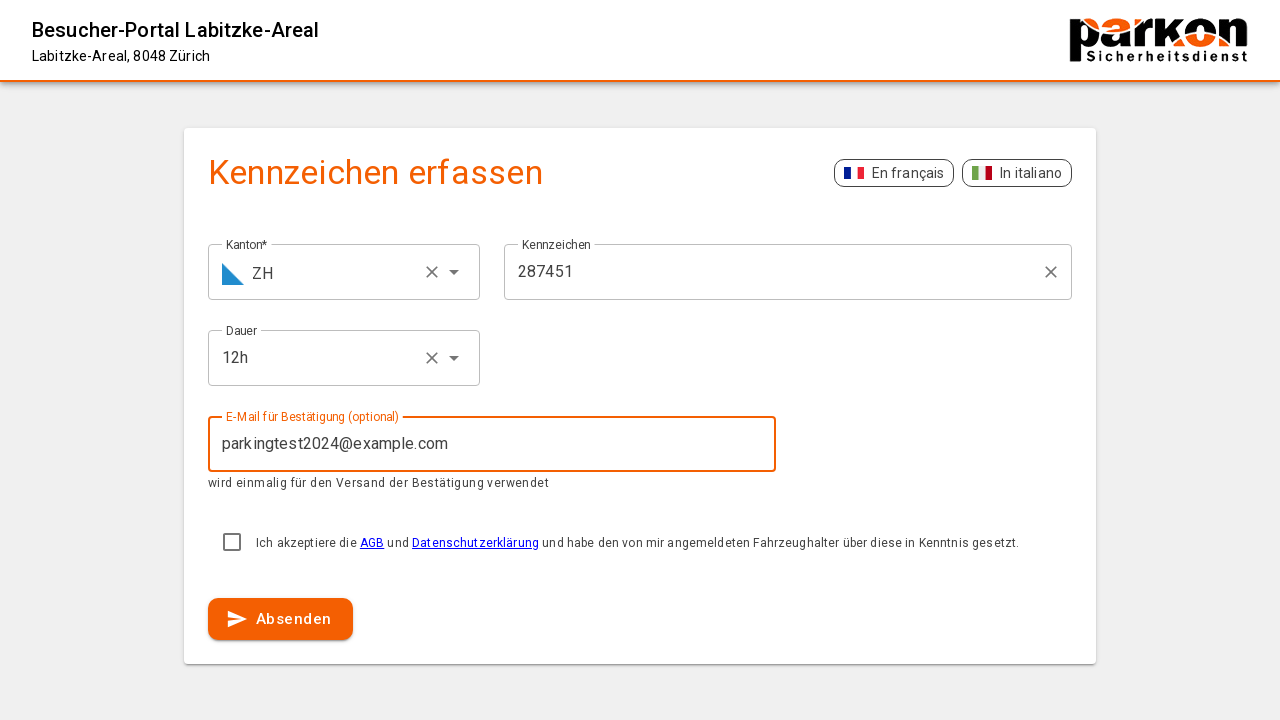

Checked the terms and conditions checkbox at (232, 542) on input.mud-checkbox-input
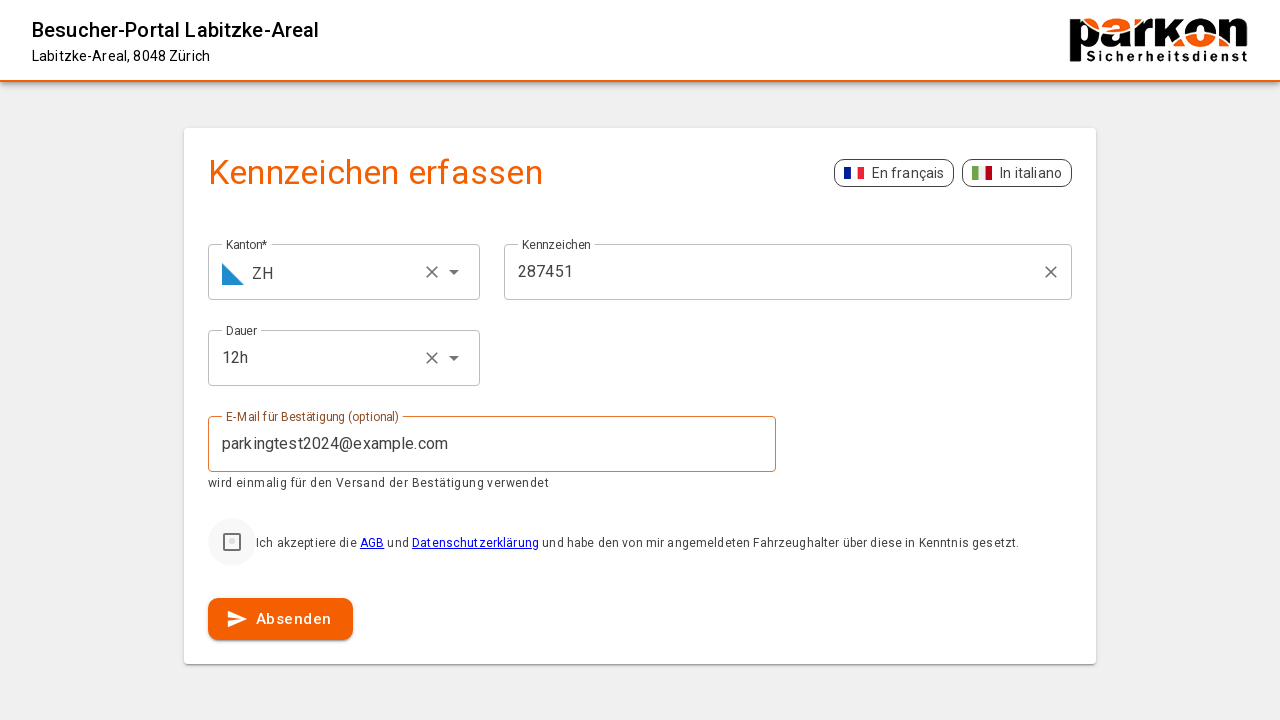

Located all buttons on the form
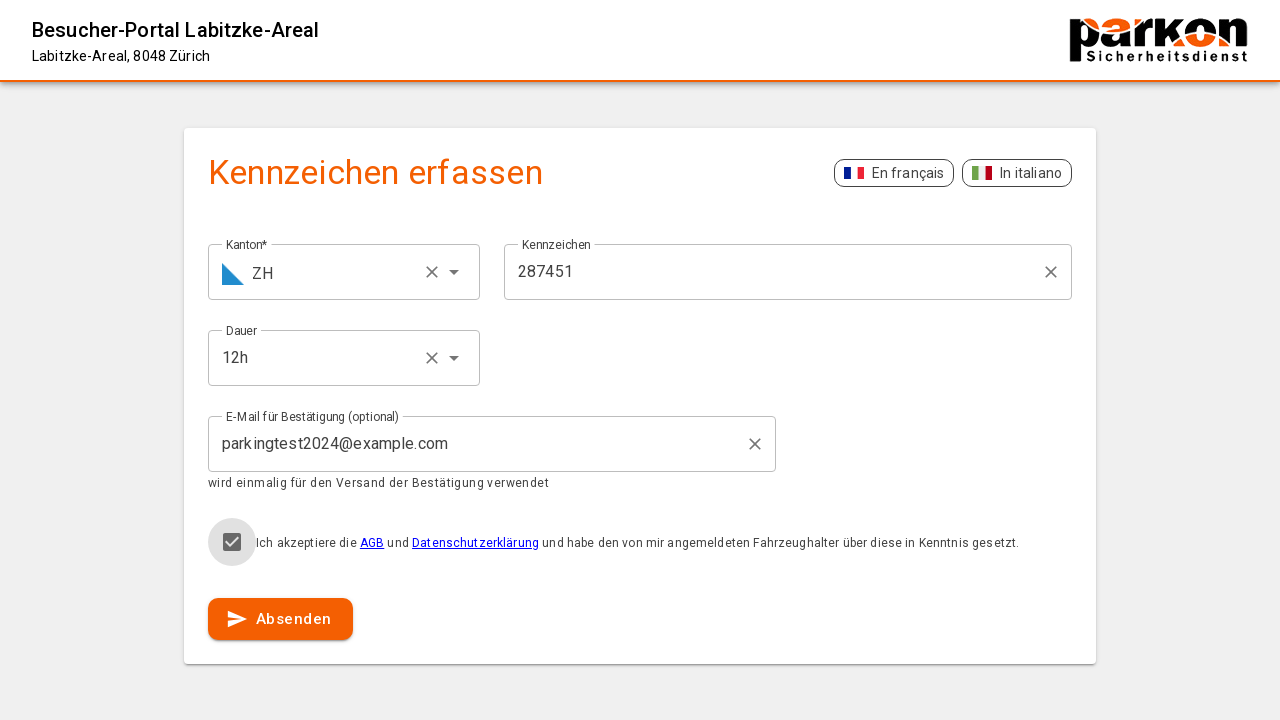

Scrolled submit button into view
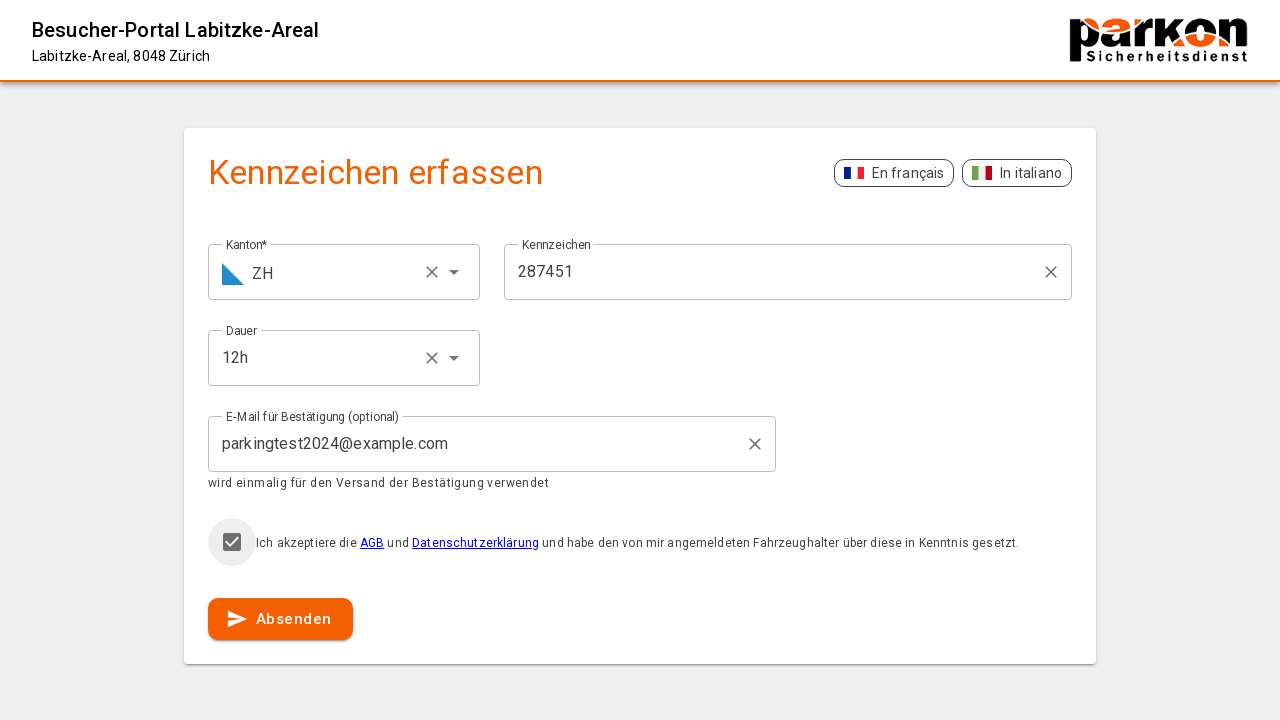

Waited before clicking submit button
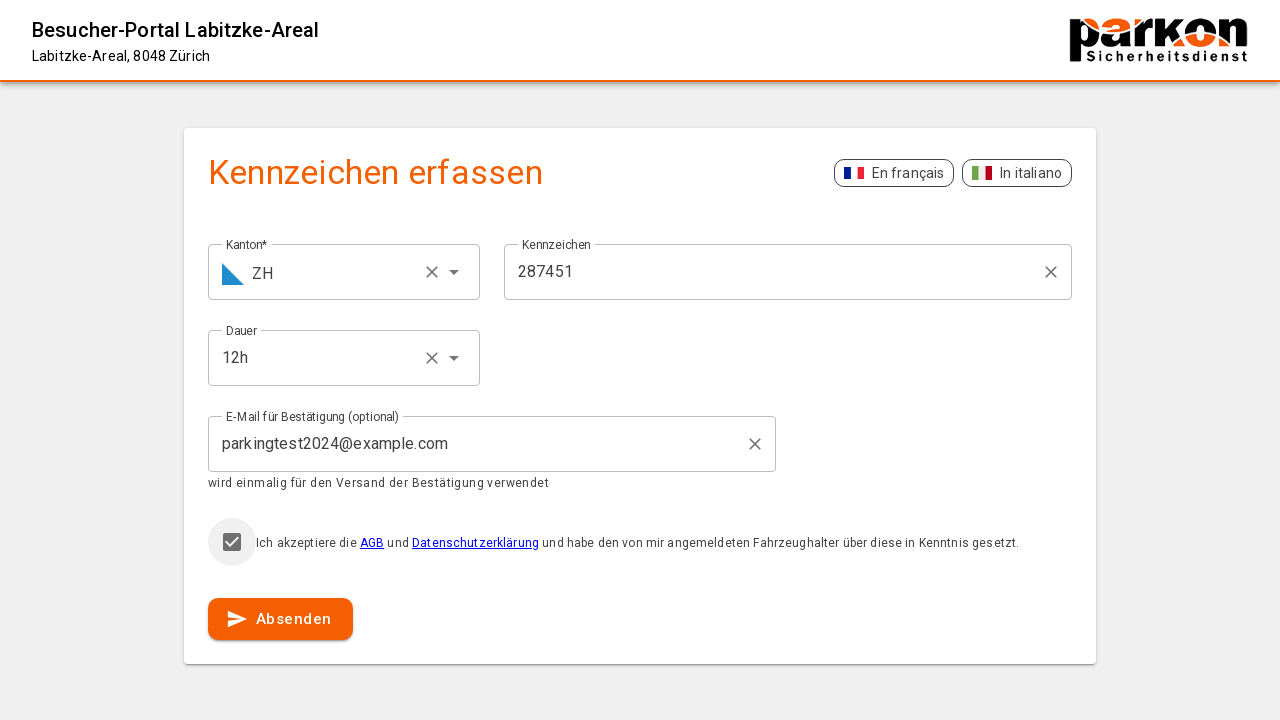

Clicked submit button to submit the parking permit form at (281, 619) on button >> nth=7
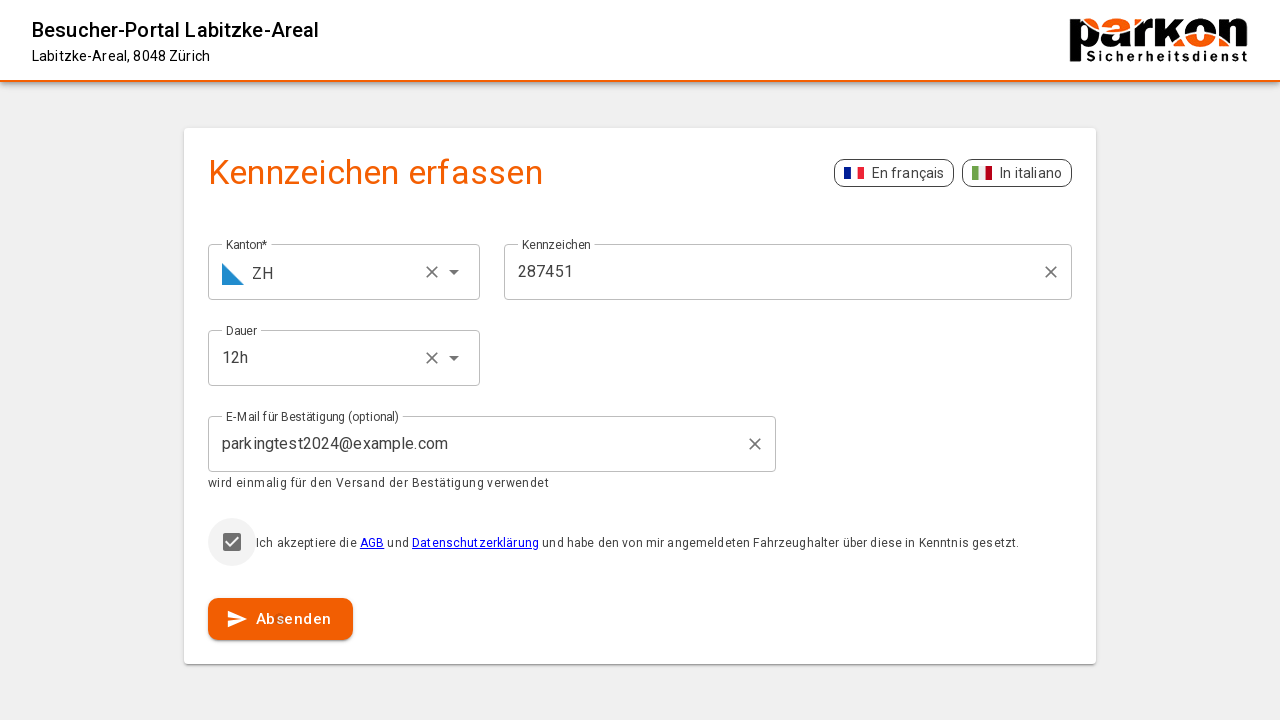

Waited for form submission to complete
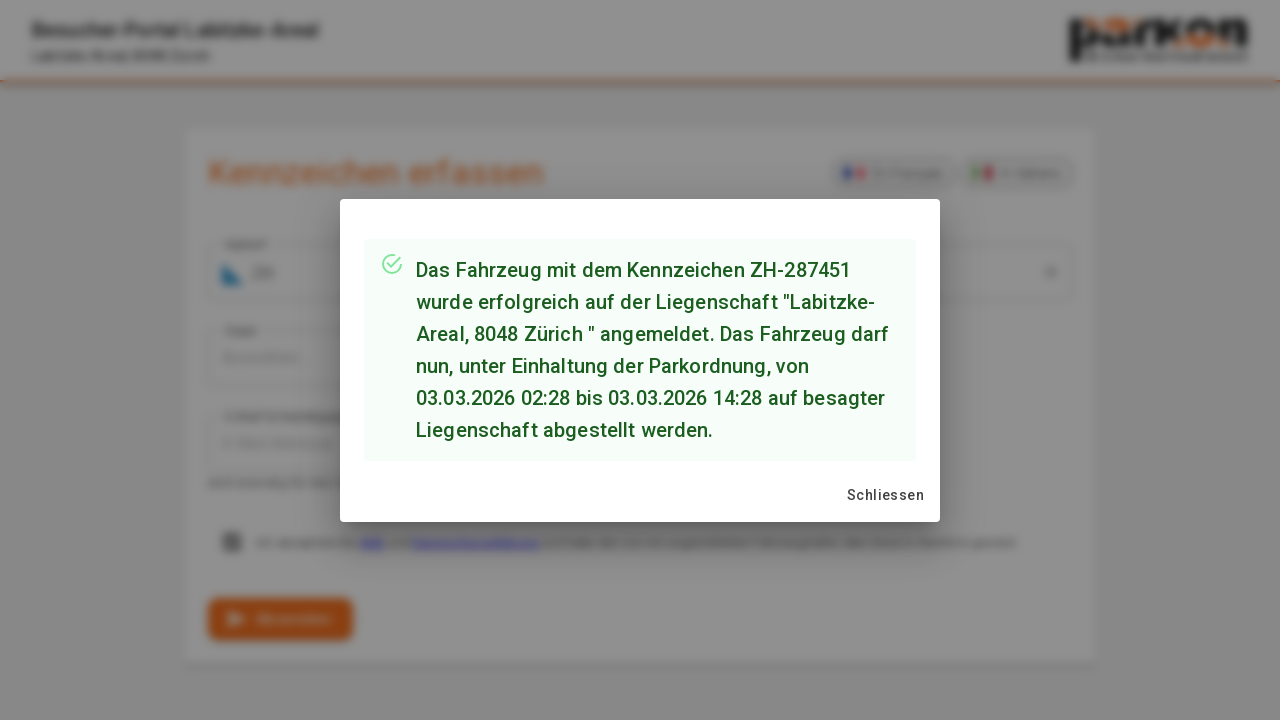

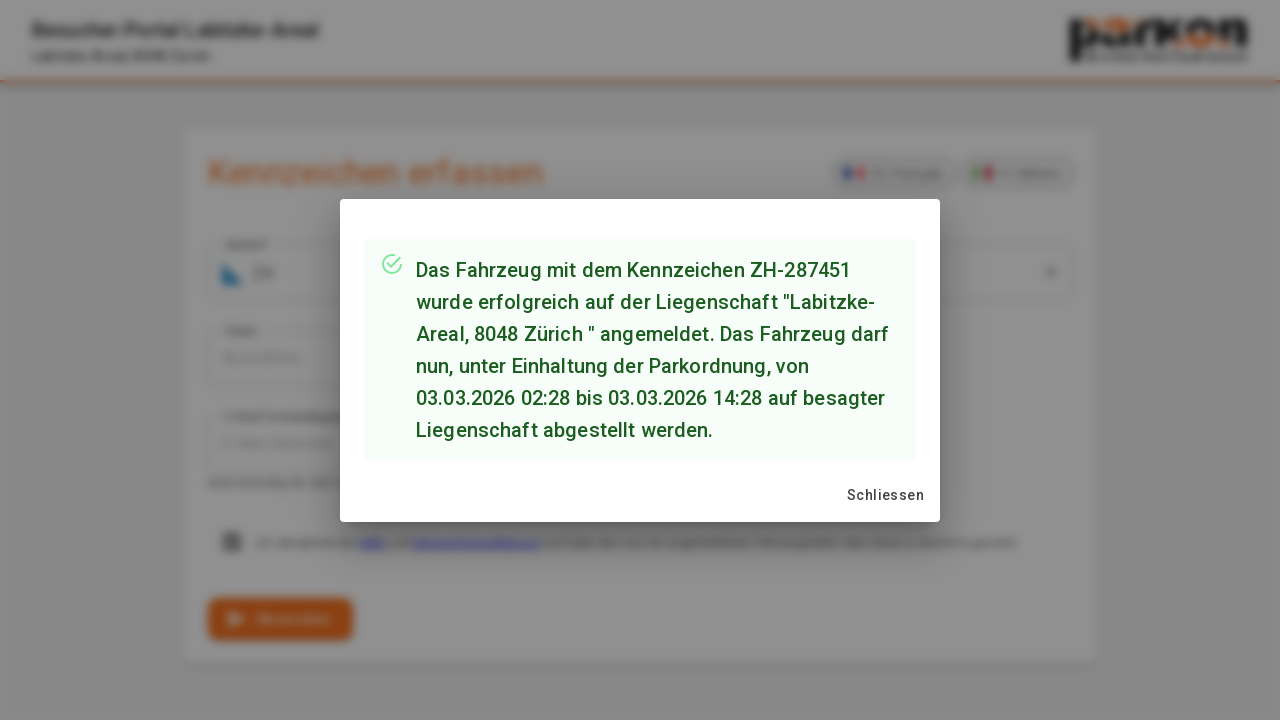